Opens Flipkart website, maximizes the browser window, and clears all cookies to verify the site loads in a clean state.

Starting URL: https://www.flipkart.com/

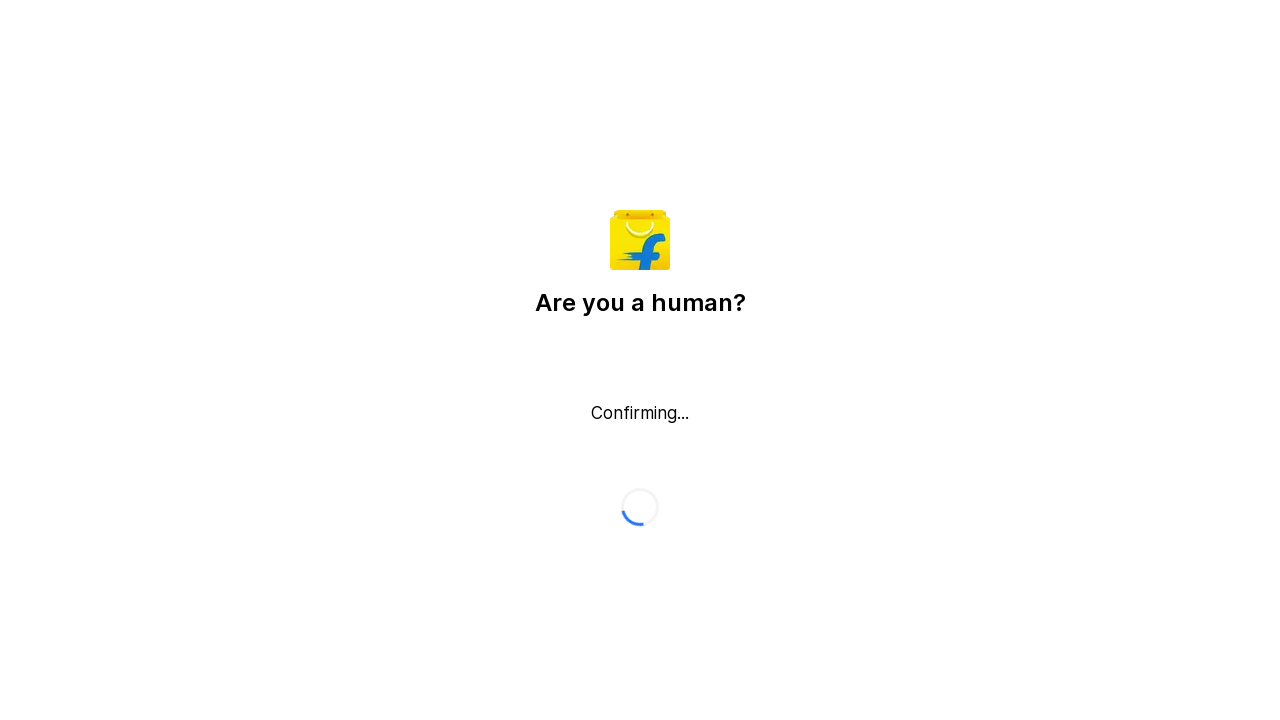

Set viewport to 1920x1080 to maximize browser window
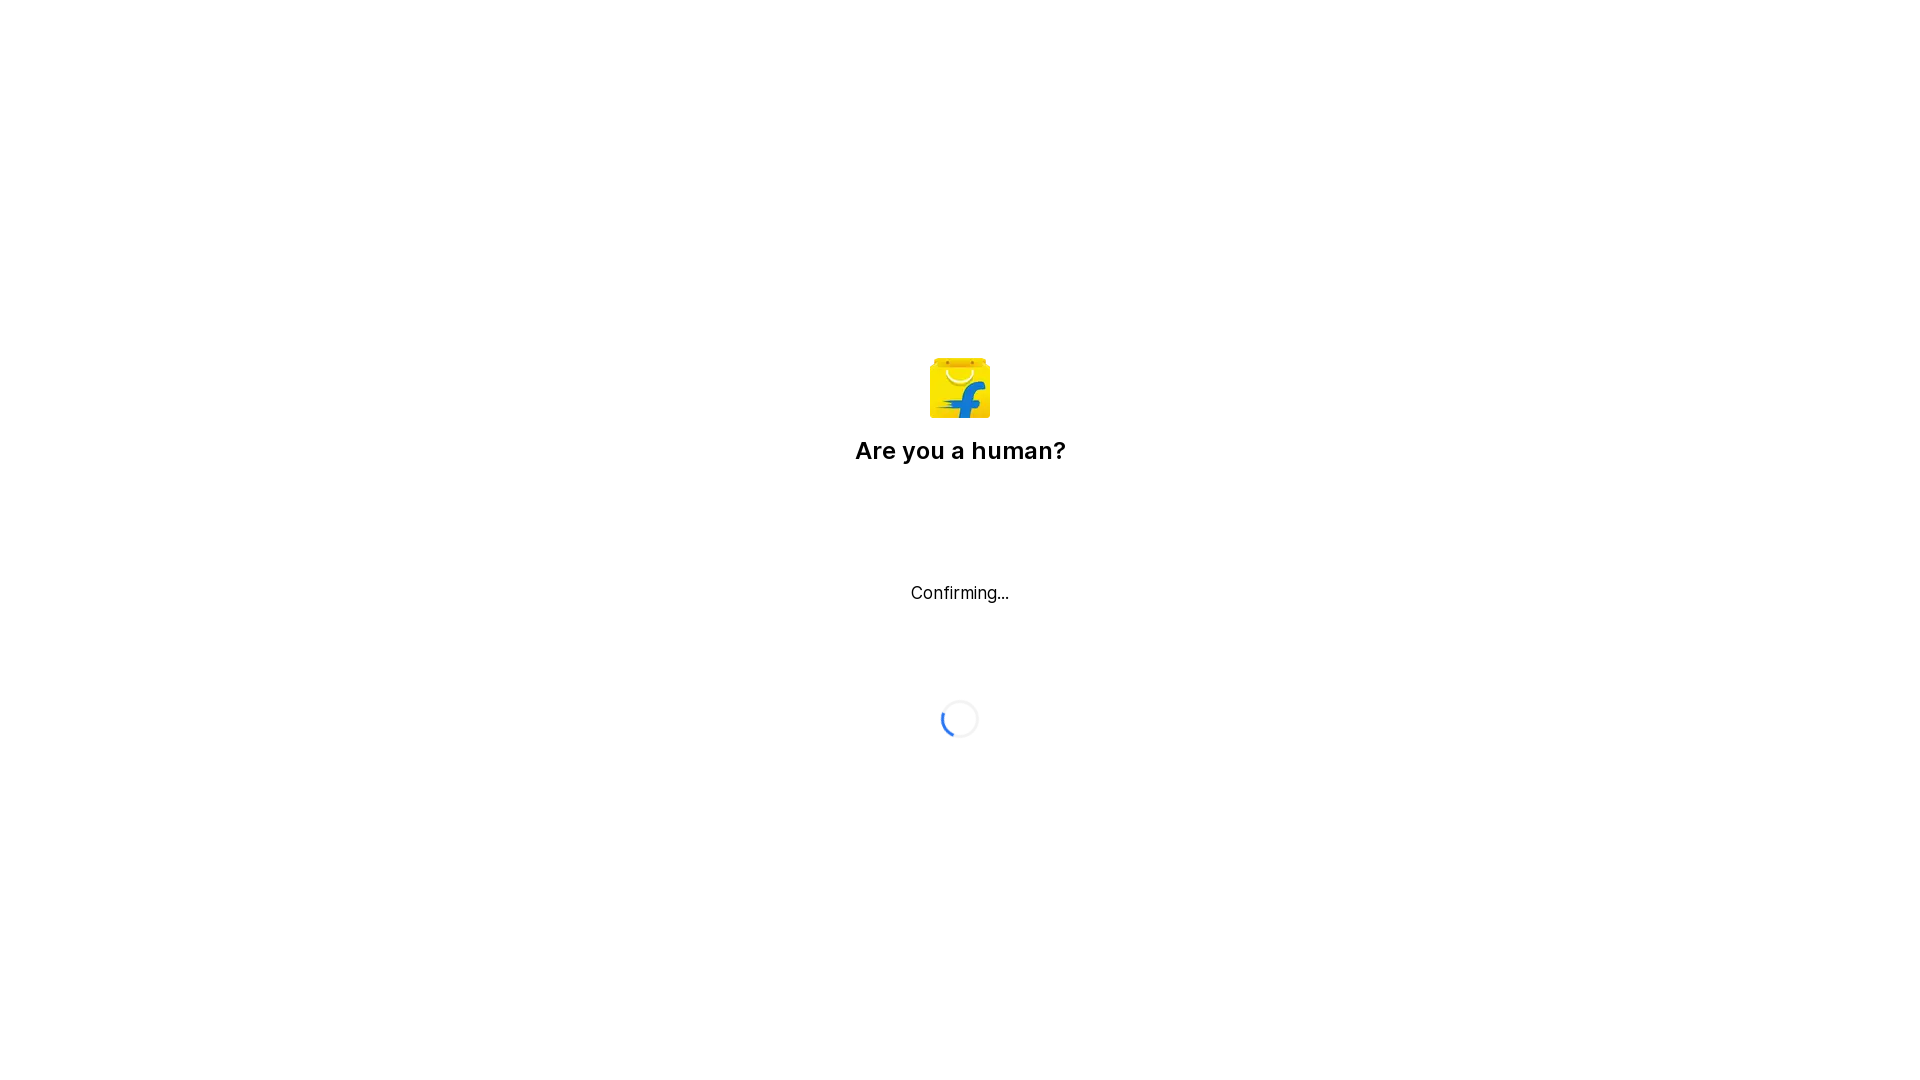

Cleared all cookies from context
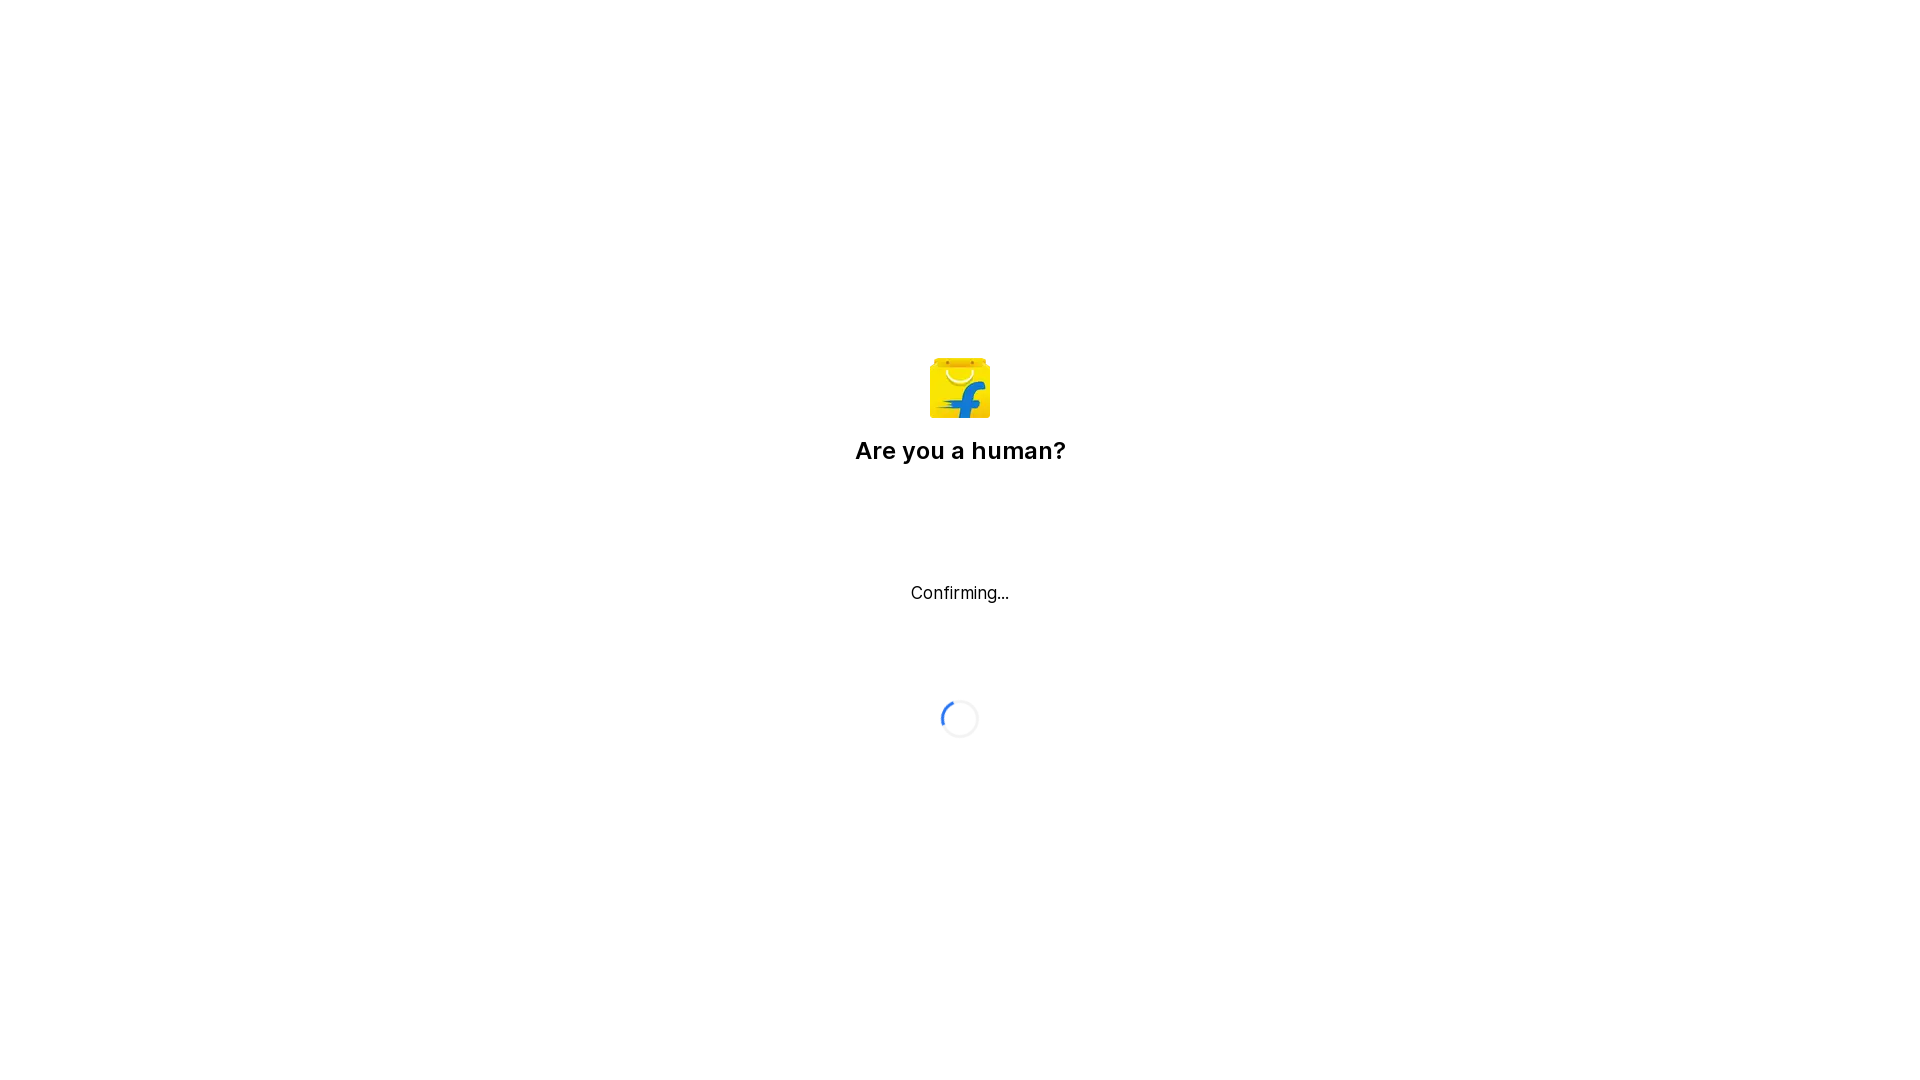

Page fully loaded - domcontentloaded state reached
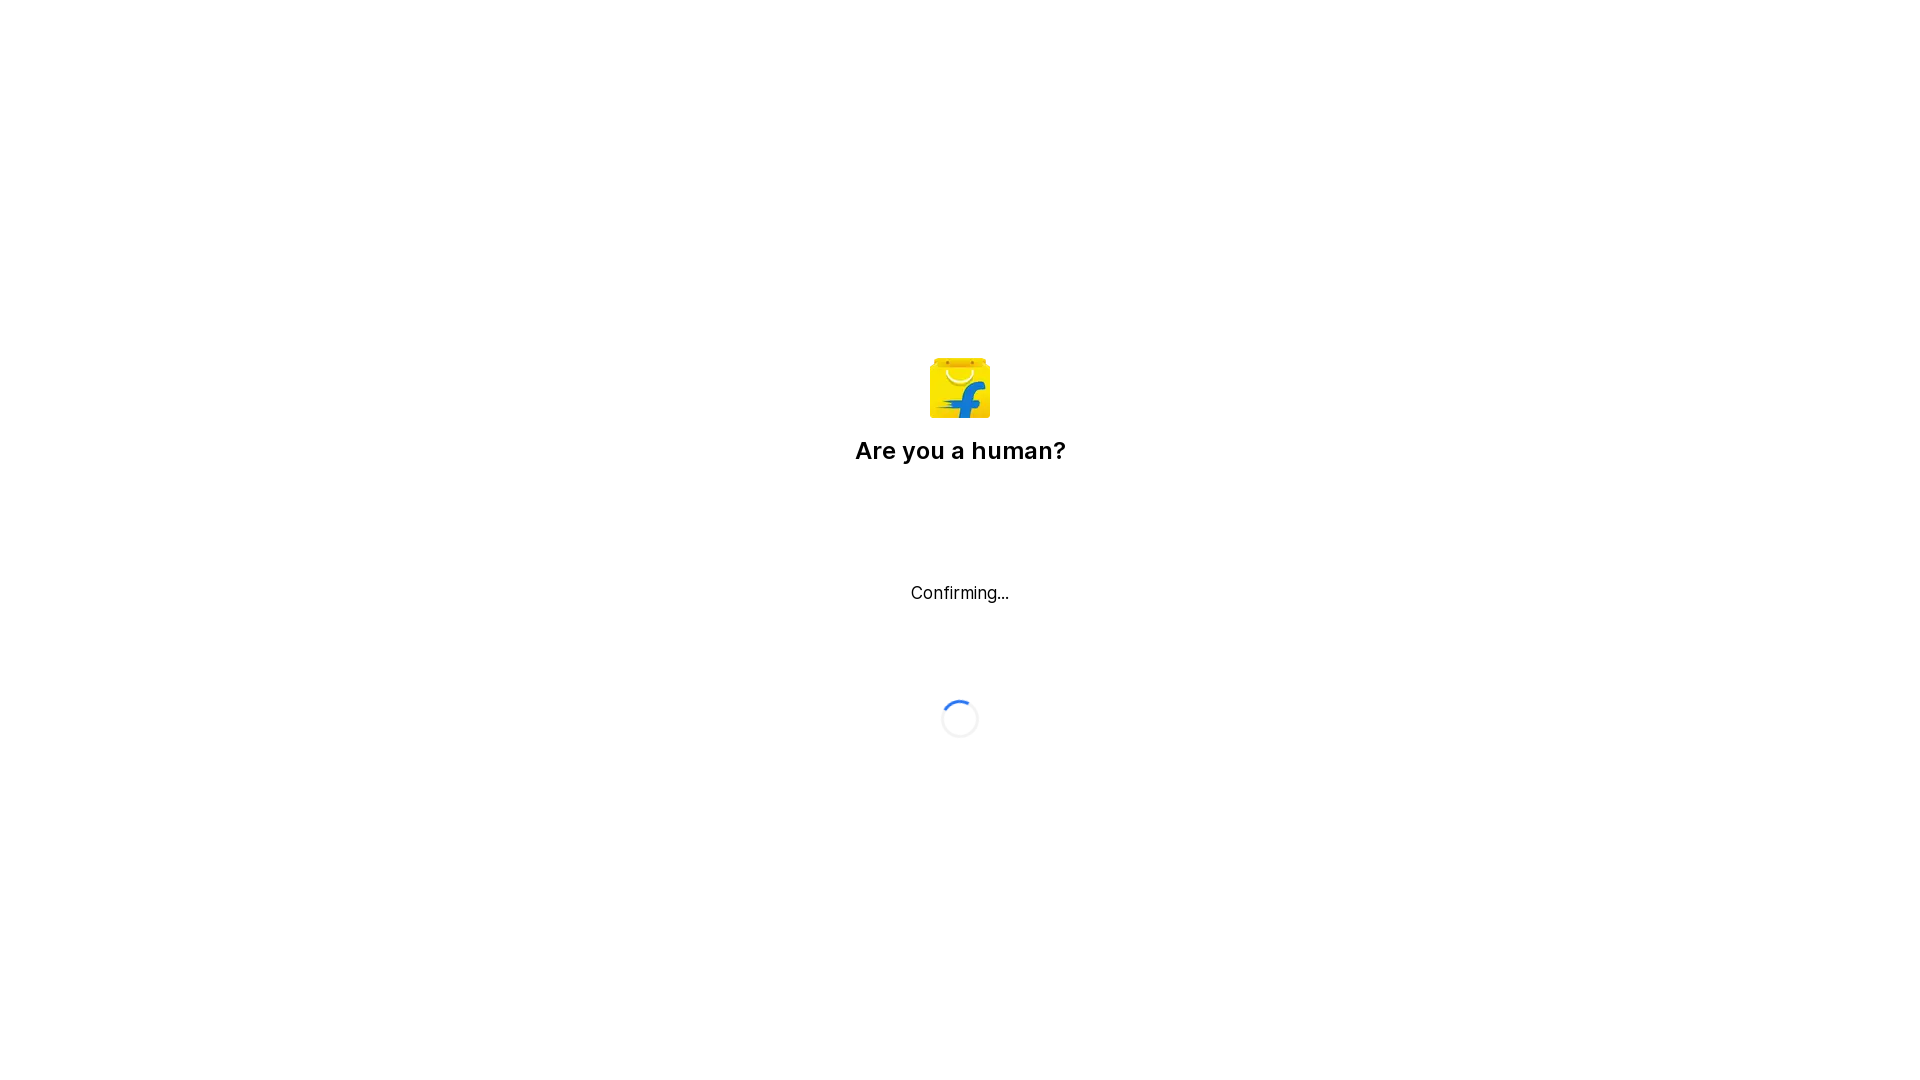

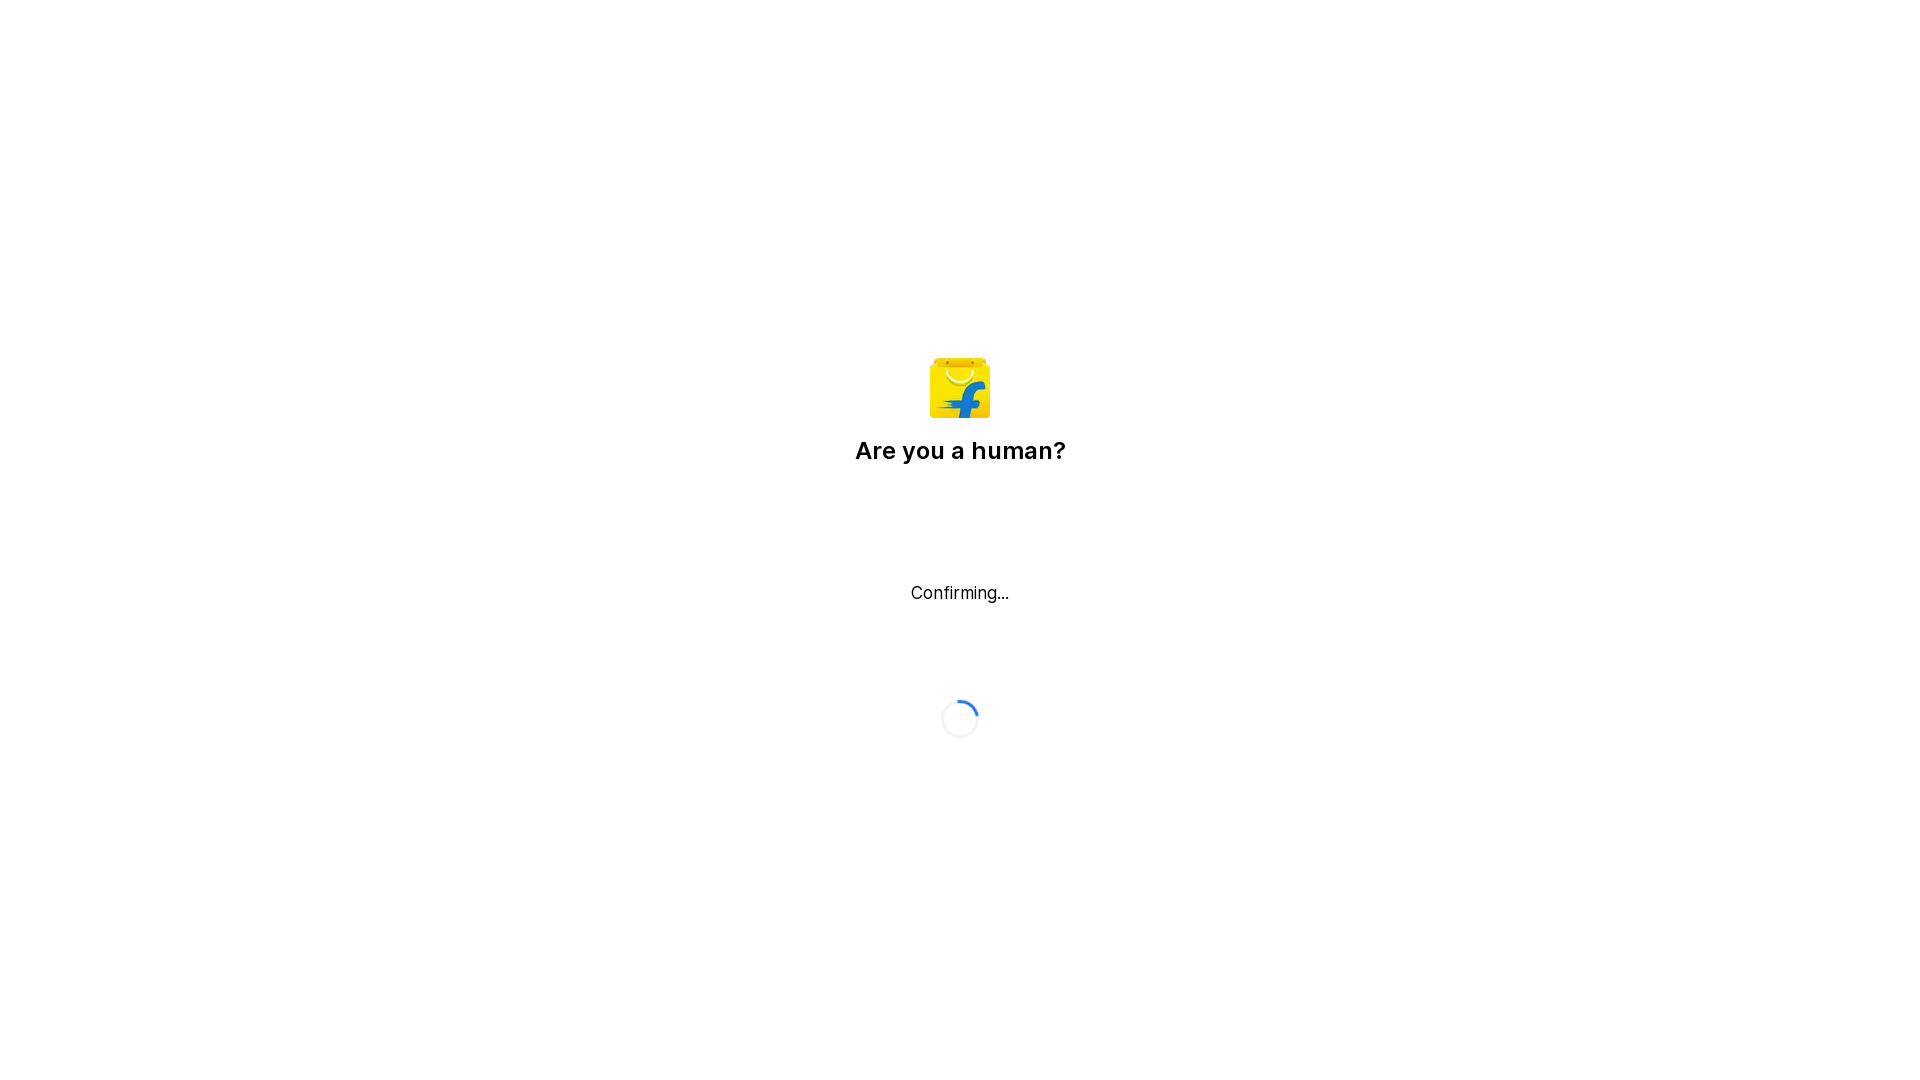